Waits for a price to reach $100, clicks book button, solves a mathematical captcha, and submits the answer

Starting URL: http://suninjuly.github.io/explicit_wait2.html

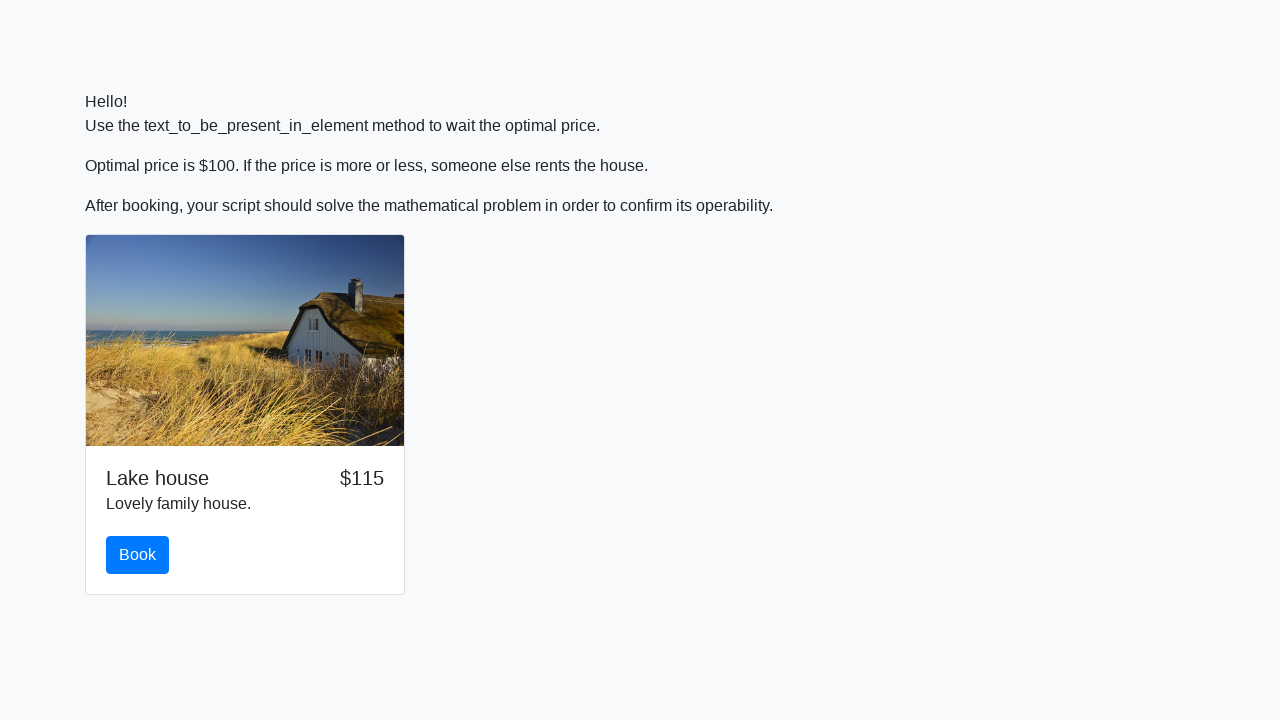

Waited for price to reach $100
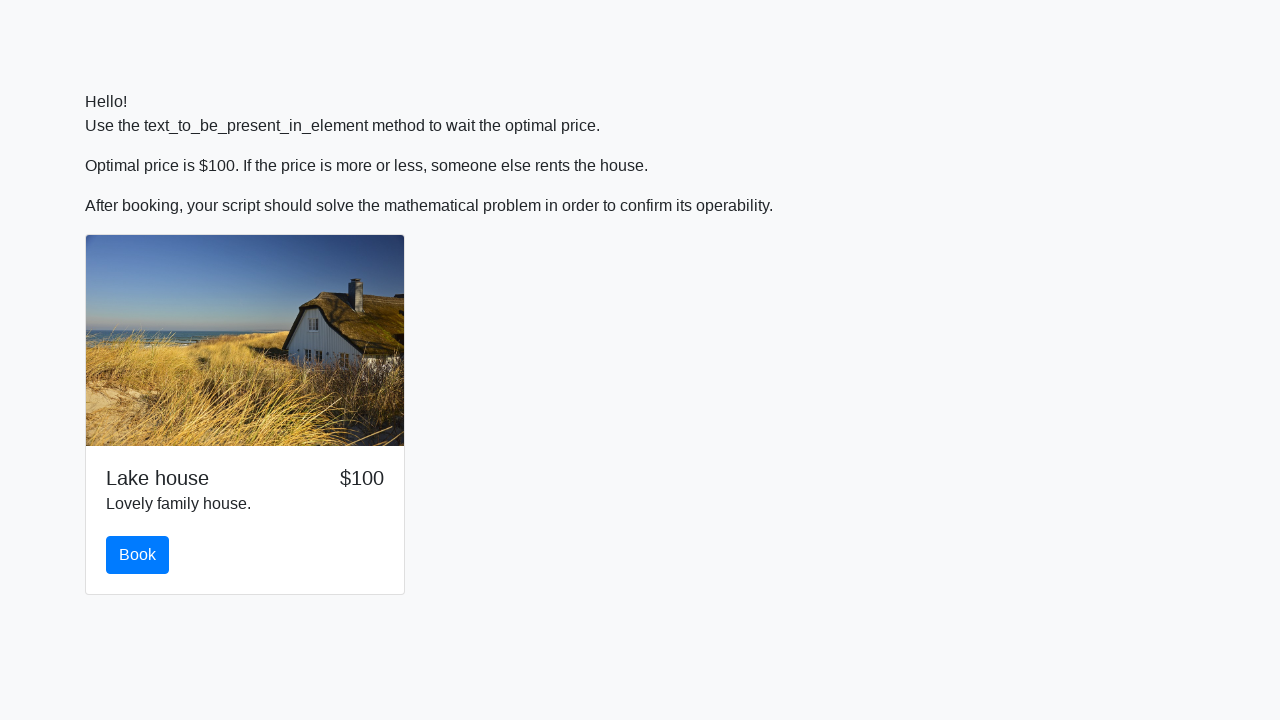

Clicked book button at (138, 555) on #book
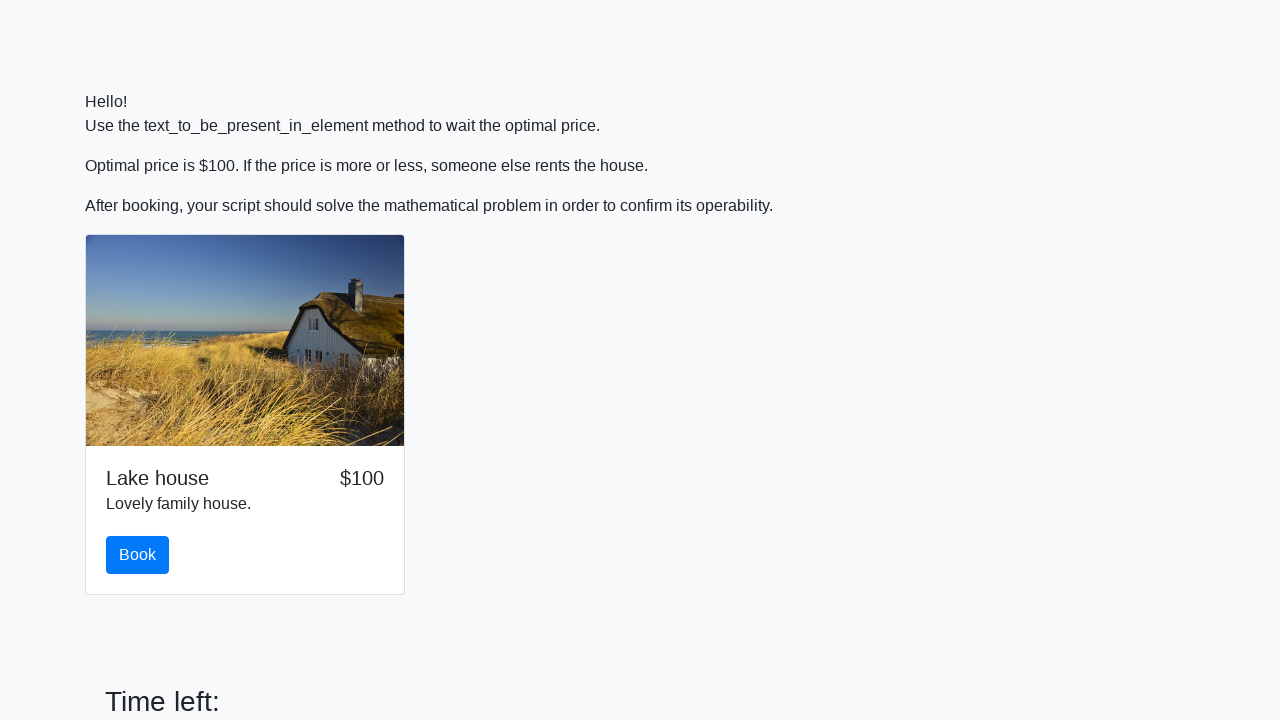

Retrieved input value: 139
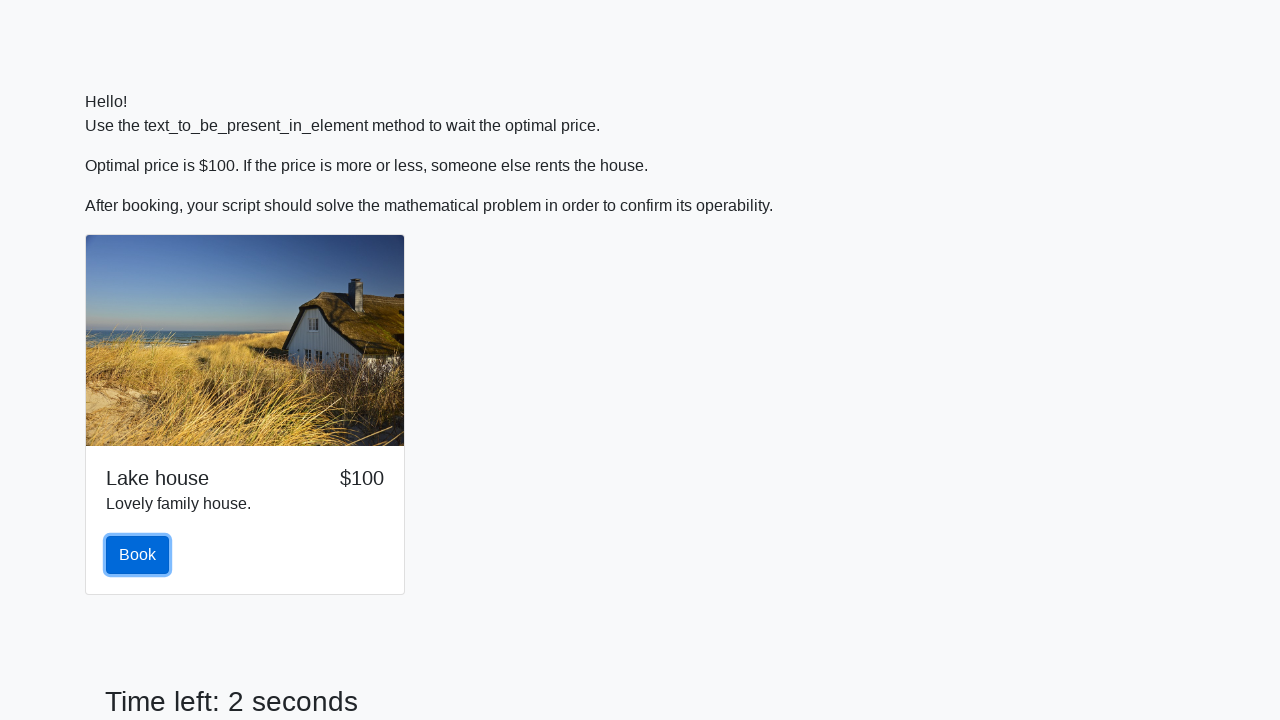

Calculated mathematical captcha answer: 2.122616155583241
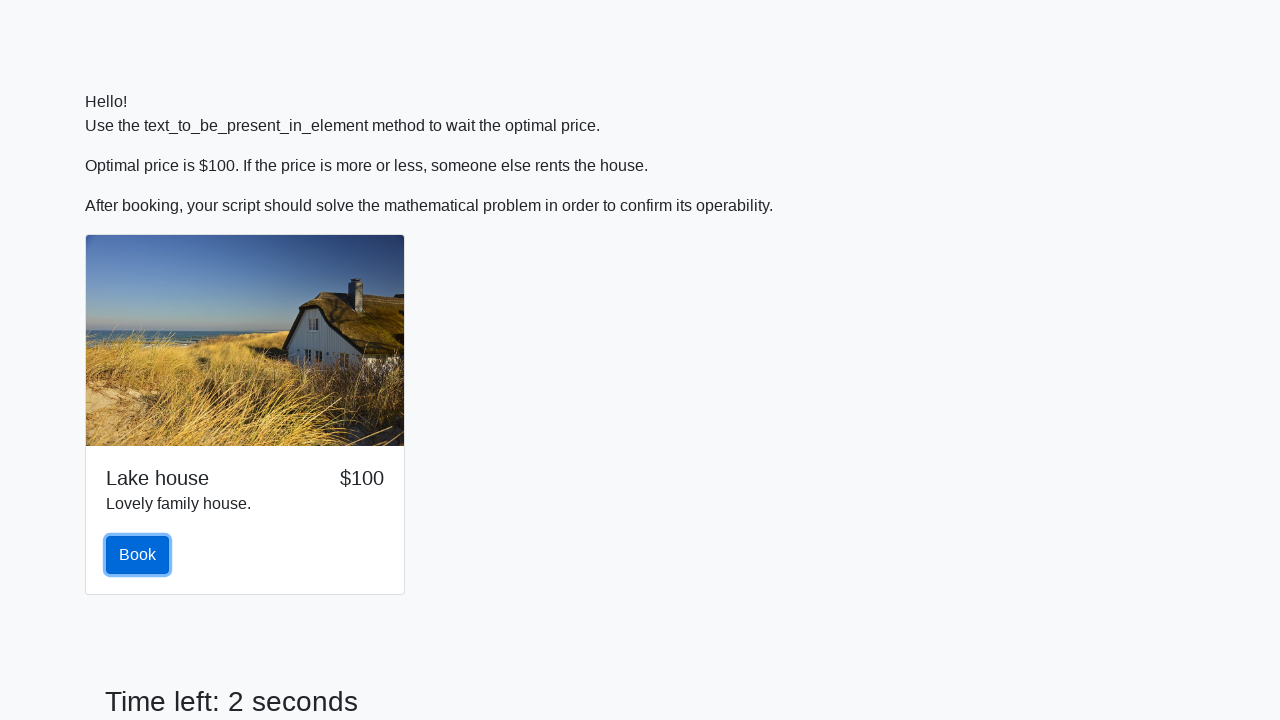

Filled in the captcha answer on #answer
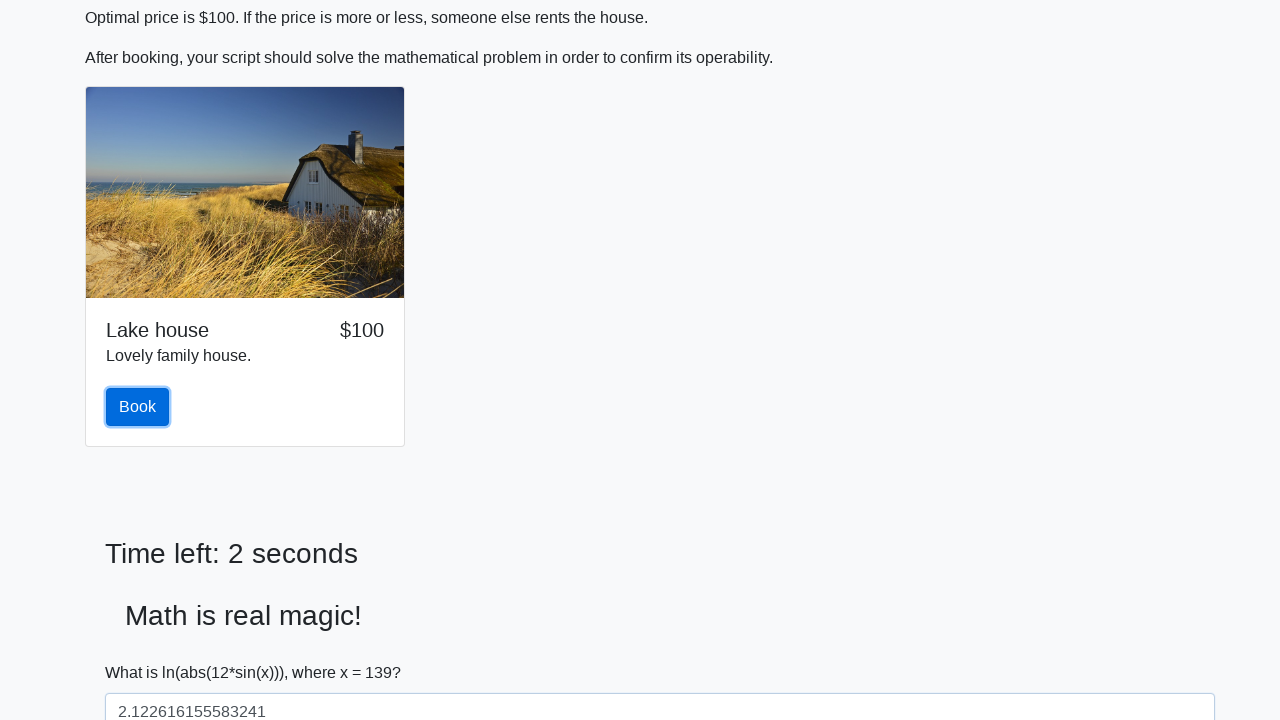

Submitted the form at (143, 651) on button[type='submit']
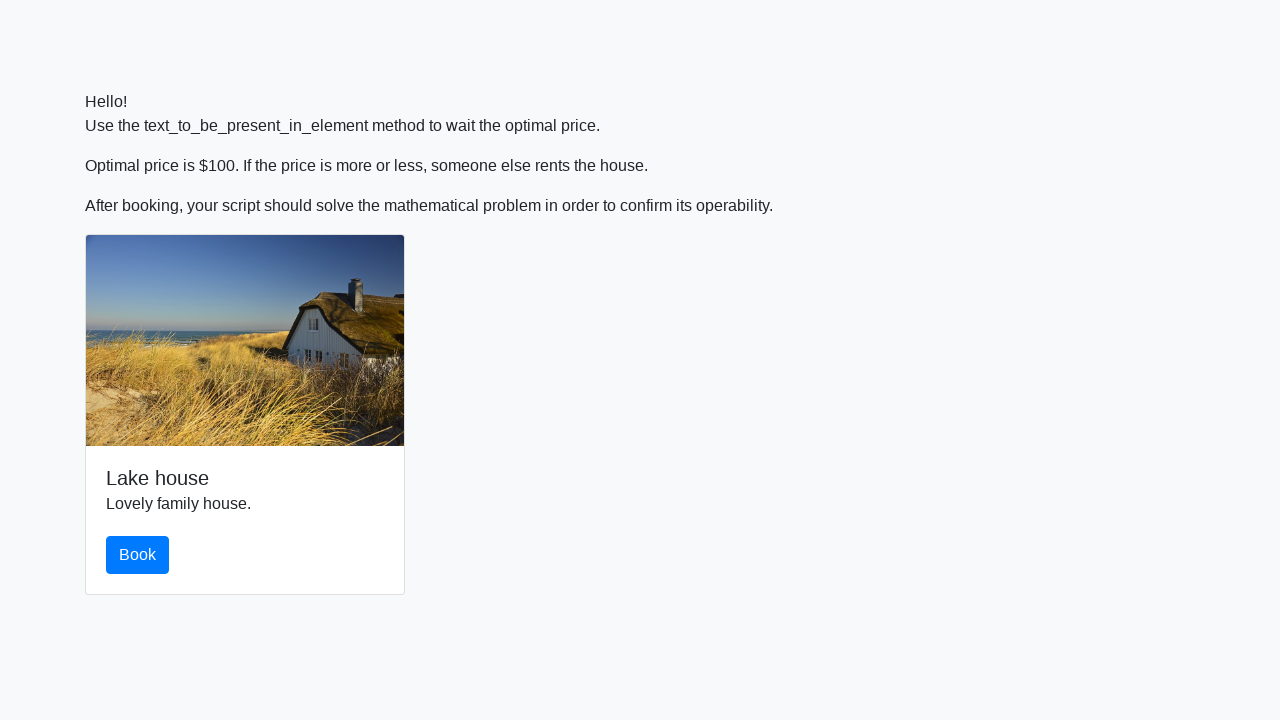

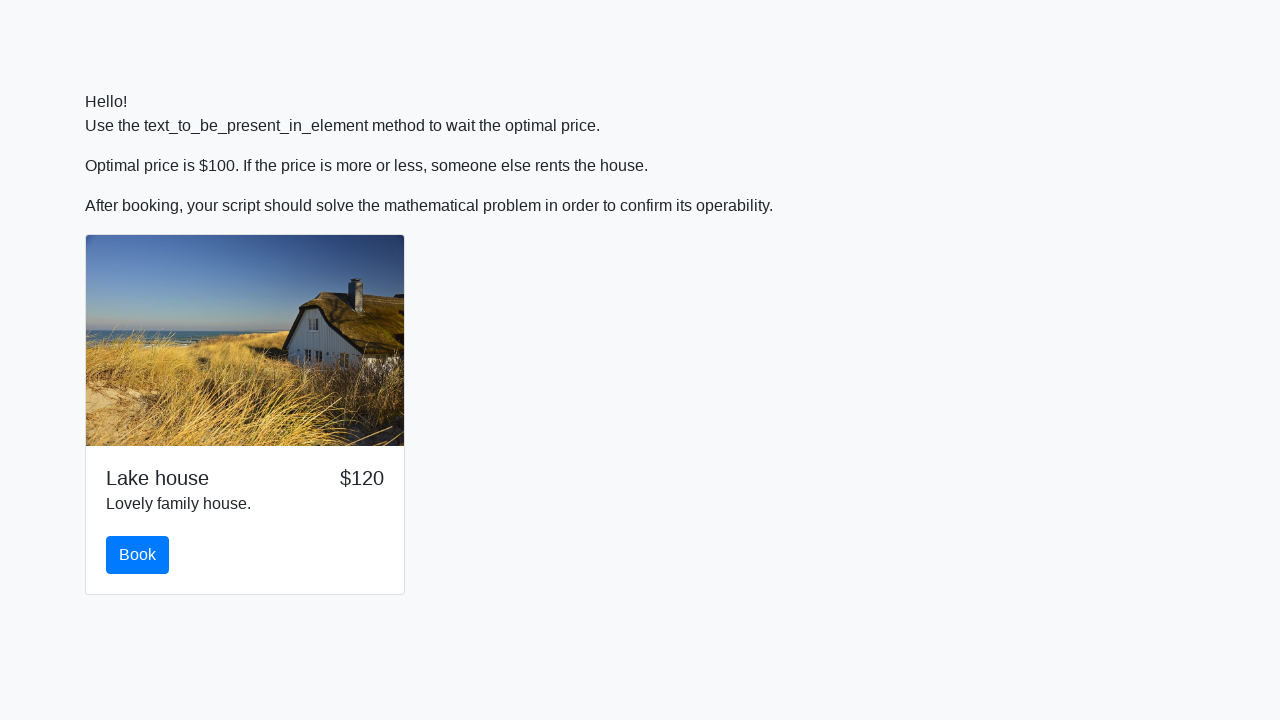